Navigates to Rahul Shetty Academy homepage and verifies the page loads correctly by checking the page title and URL.

Starting URL: https://rahulshettyacademy.com/

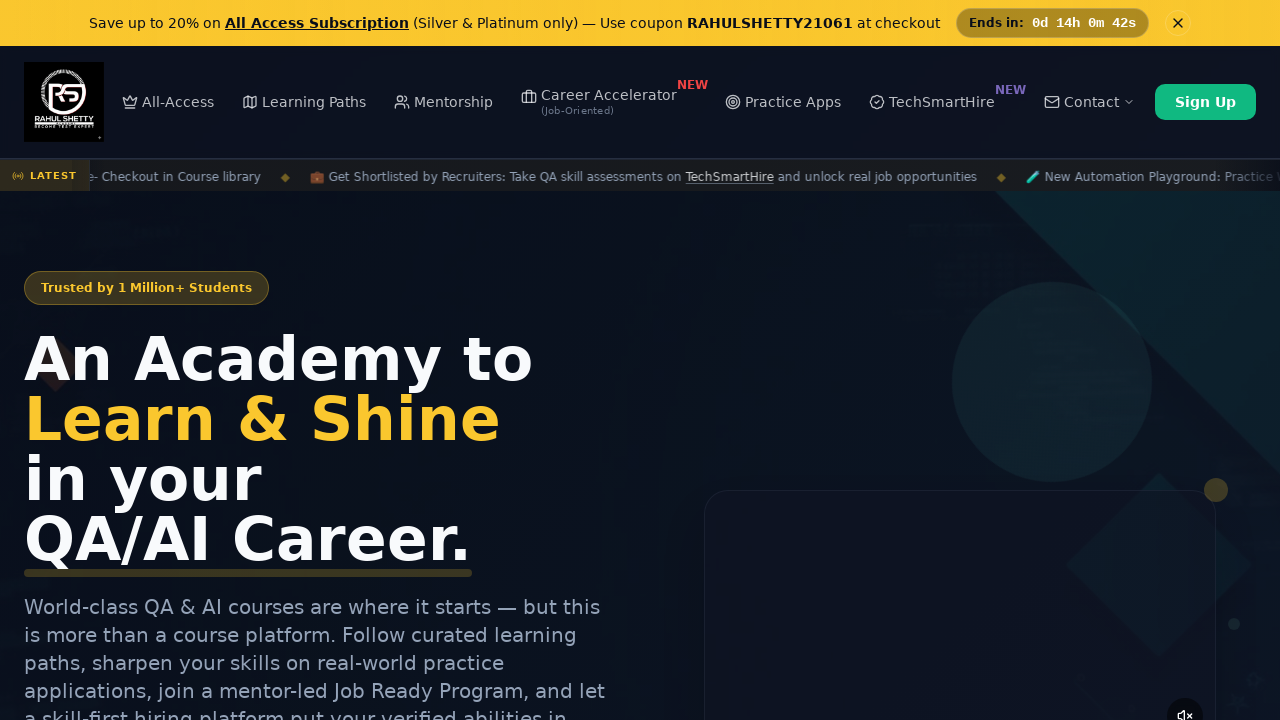

Page loaded and DOM content is ready
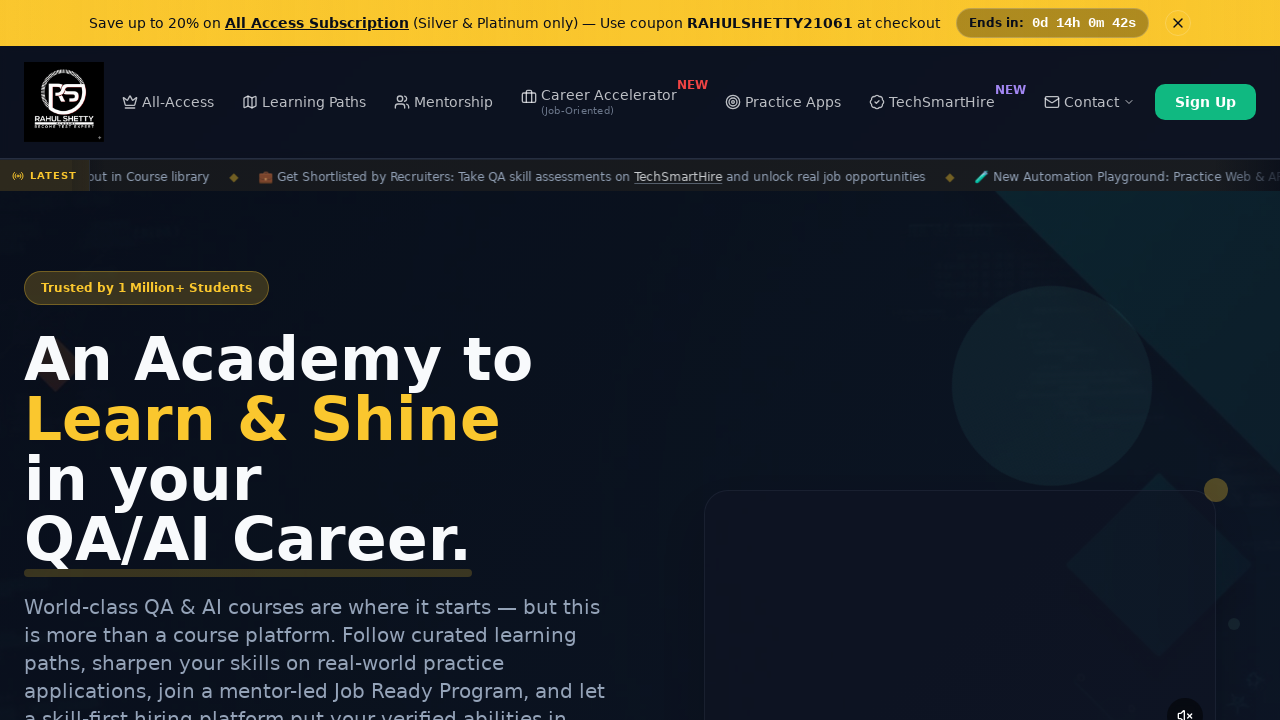

Verified page title is not empty
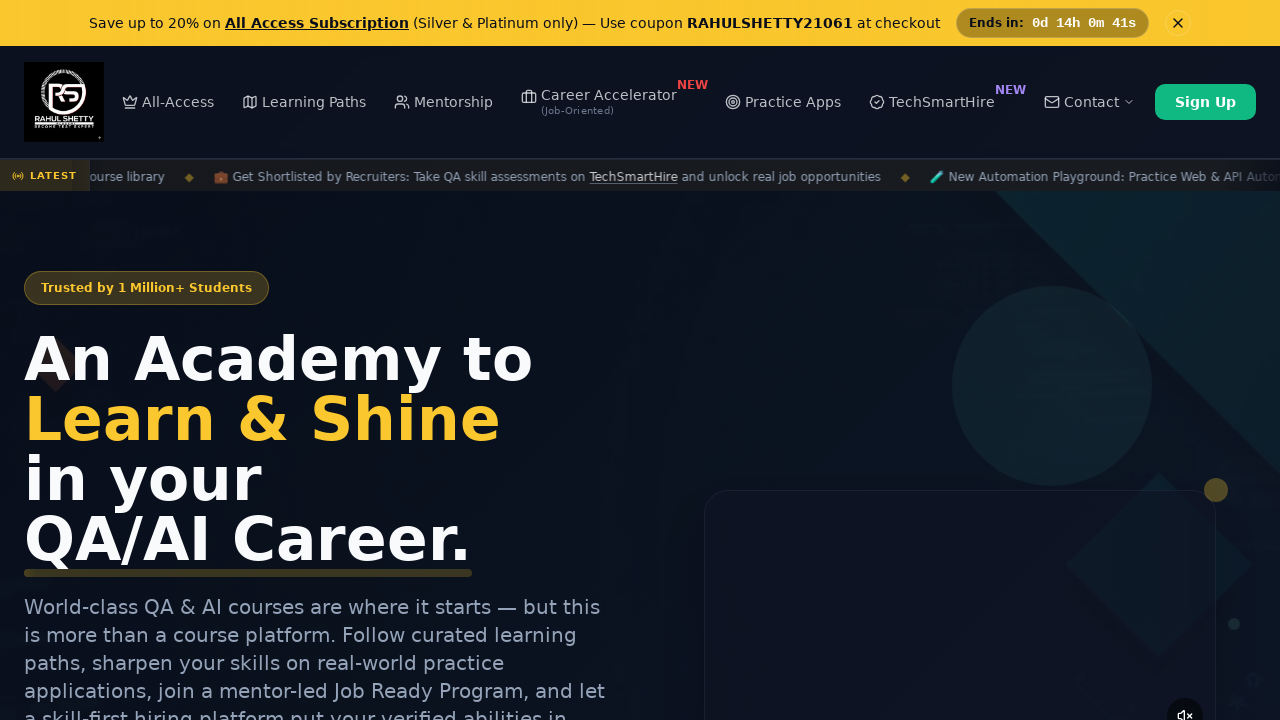

Verified URL contains rahulshettyacademy.com
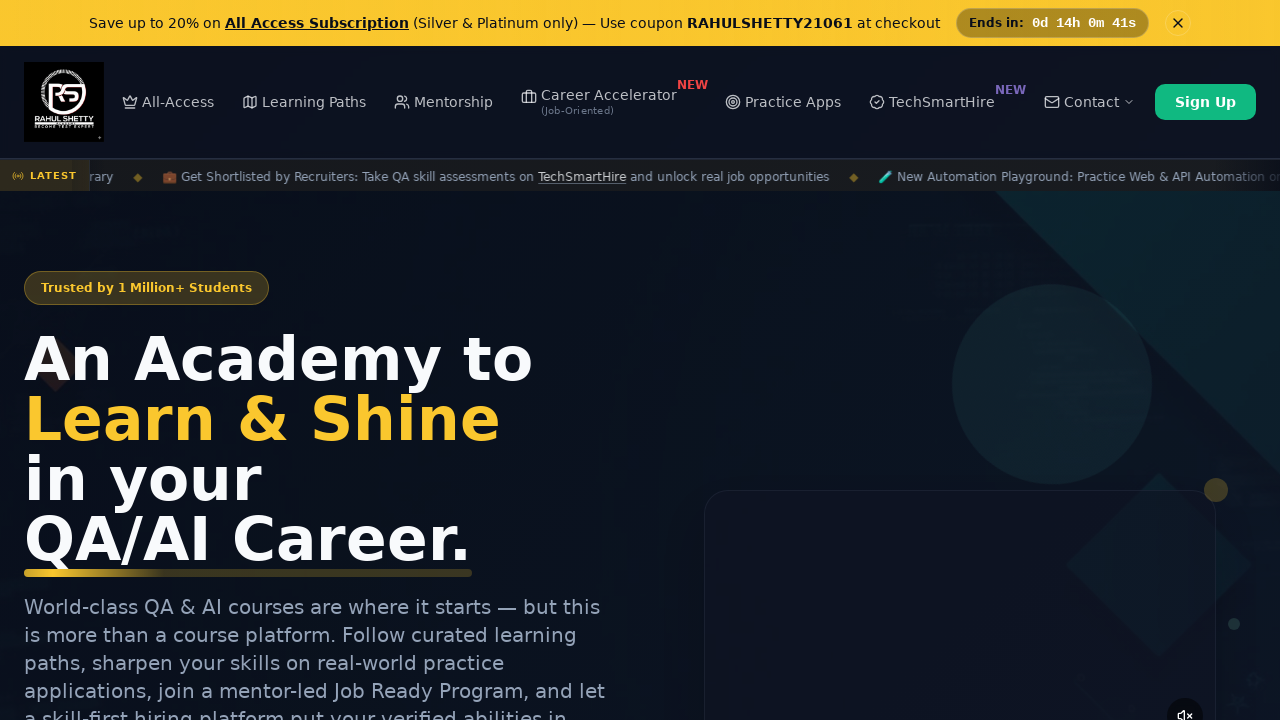

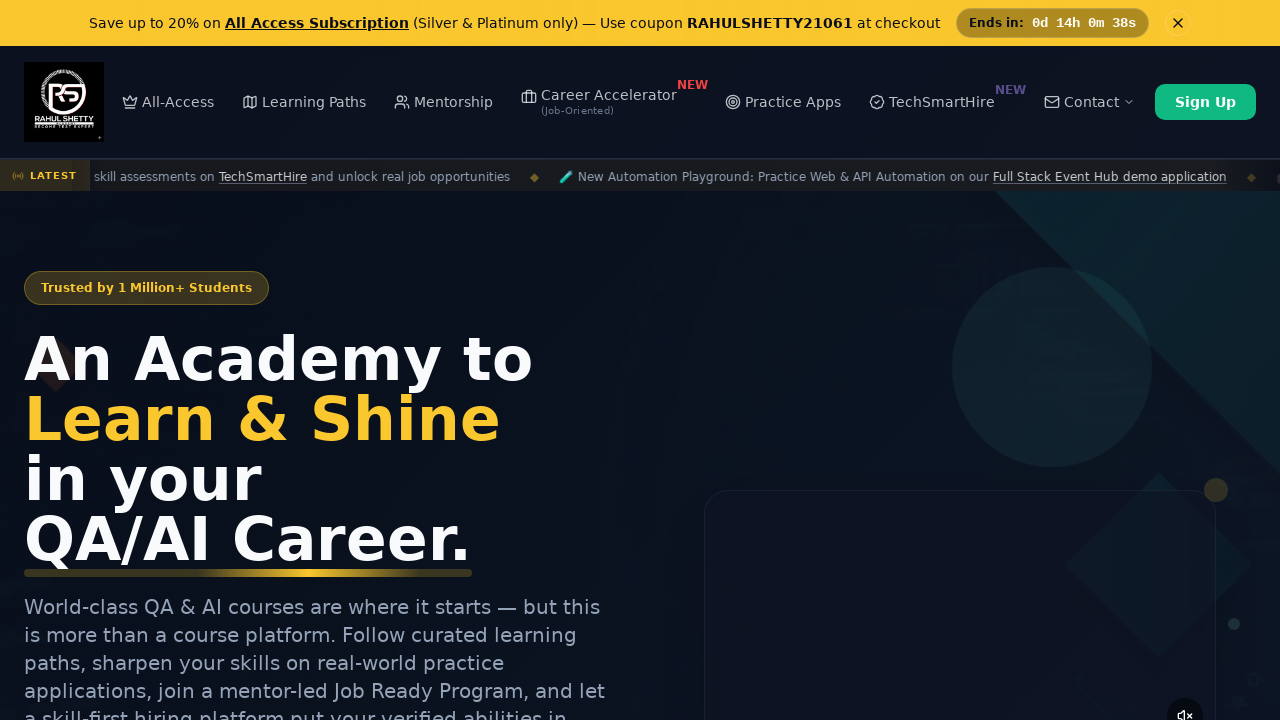